Tests clicking on checkboxes to toggle their state on the Checkboxes page

Starting URL: http://the-internet.herokuapp.com/checkboxes

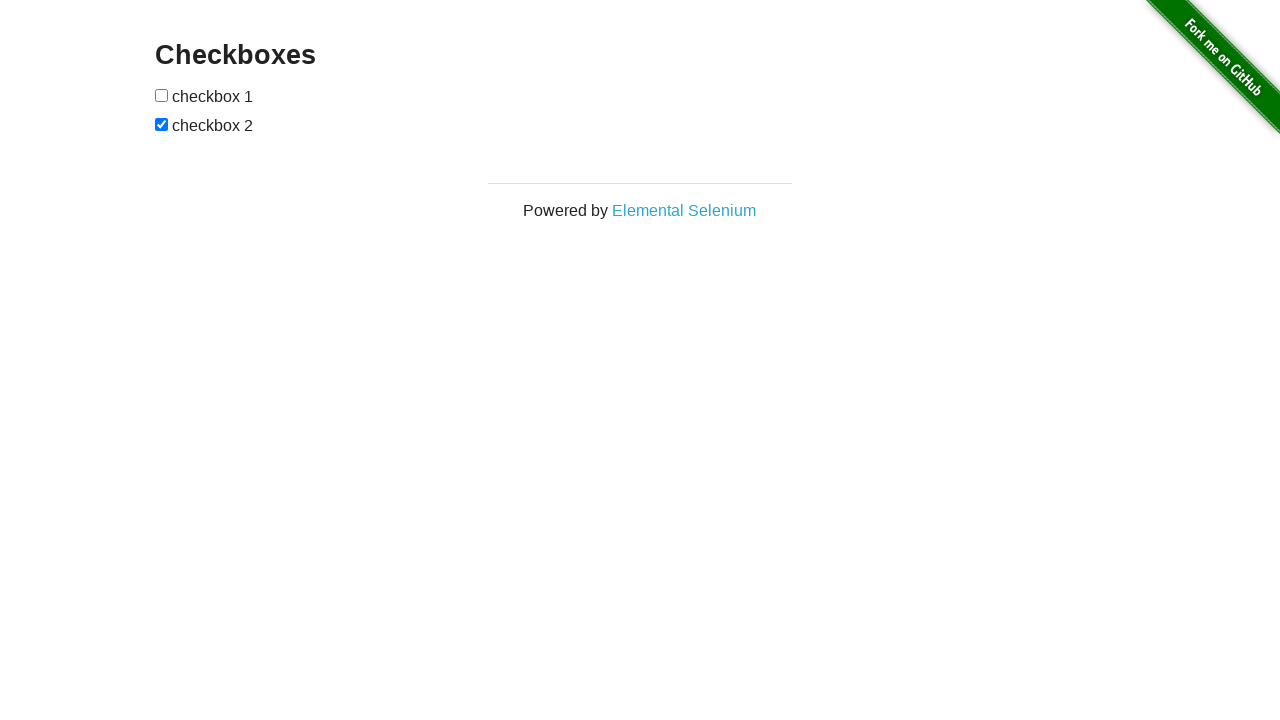

Waited for checkboxes to load on the Checkboxes page
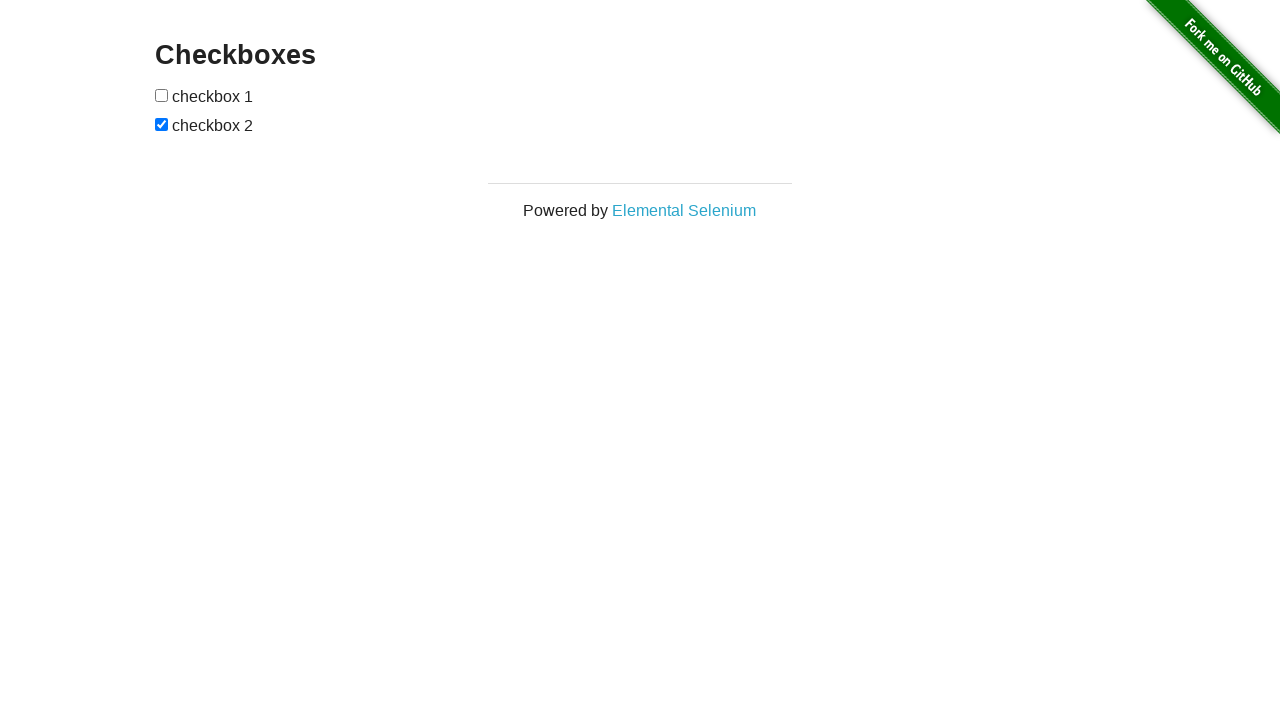

Clicked the first checkbox to toggle its state at (162, 95) on input[type='checkbox'] >> nth=0
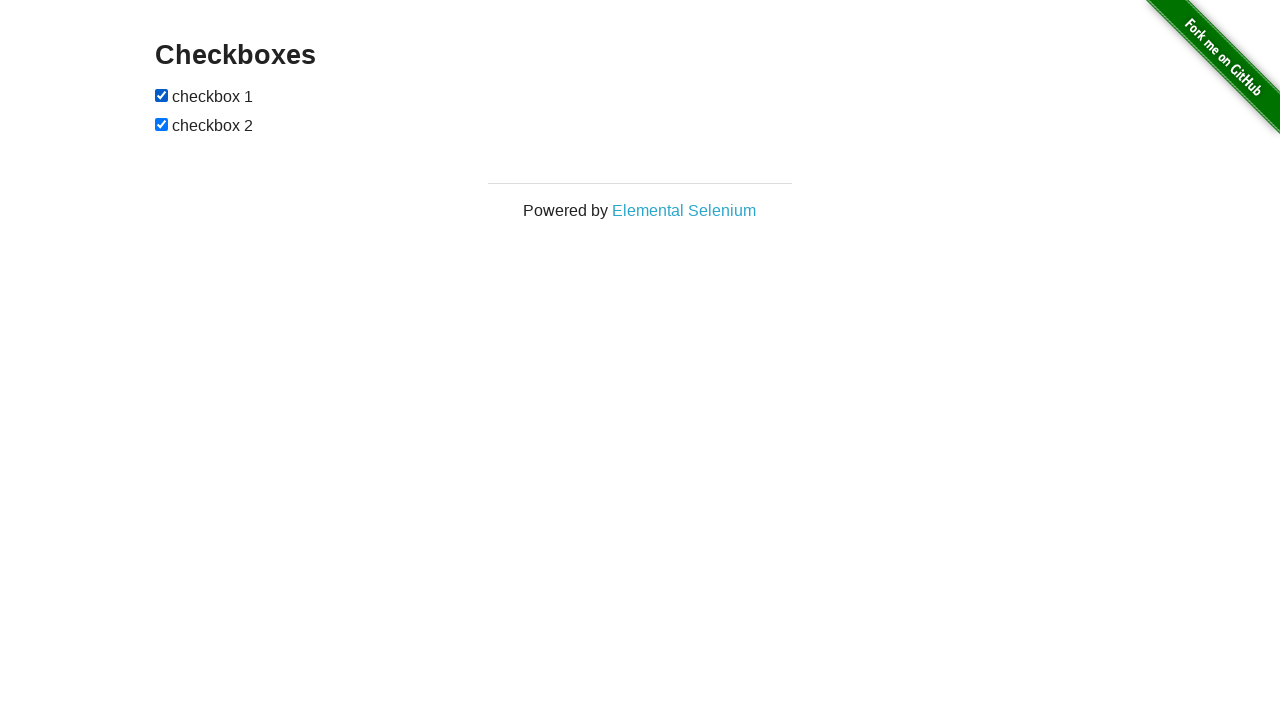

Clicked the second checkbox to toggle its state at (162, 124) on input[type='checkbox'] >> nth=1
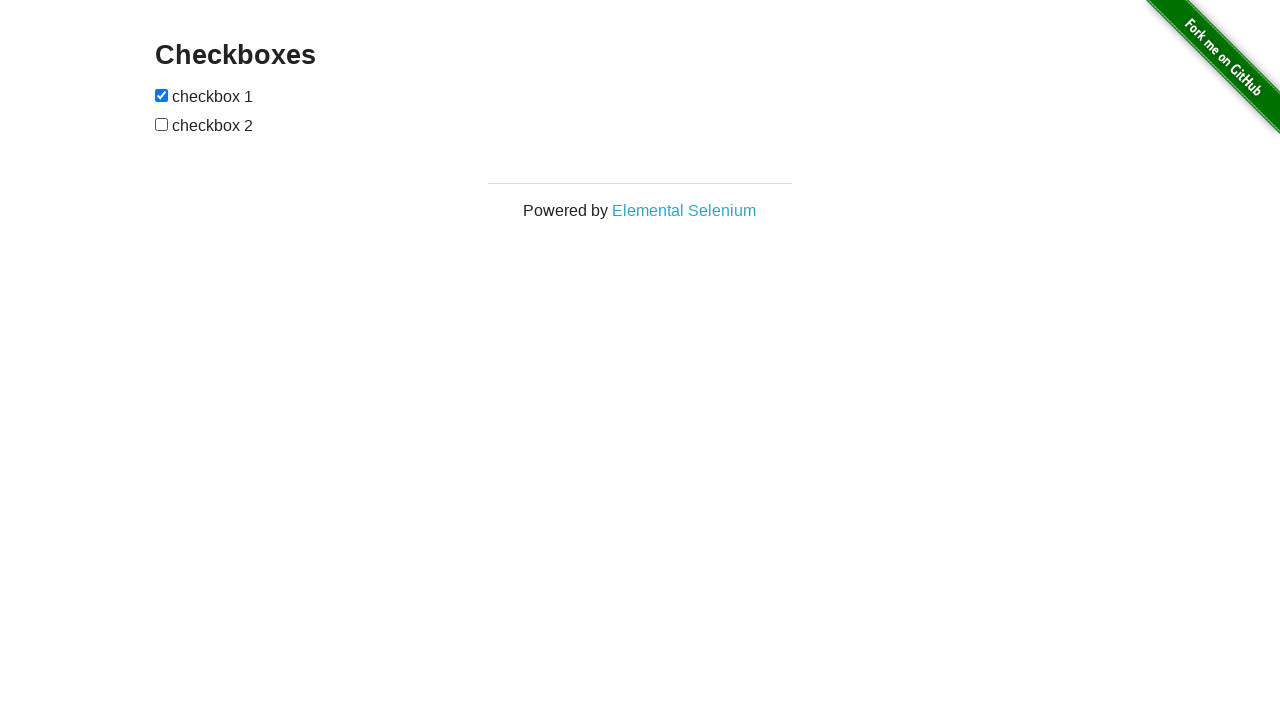

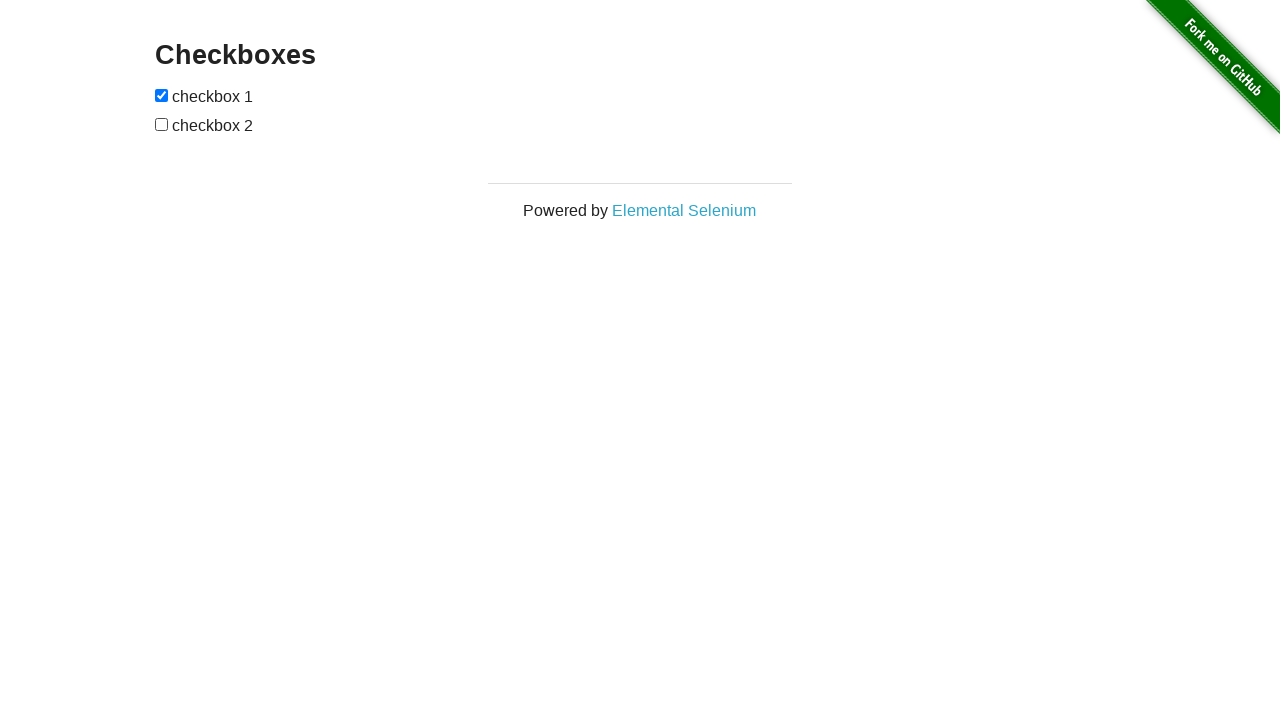